Tests dropdown selection functionality by selecting options using three different methods: by index, by value, and by visible text on a public test site.

Starting URL: http://the-internet.herokuapp.com/dropdown

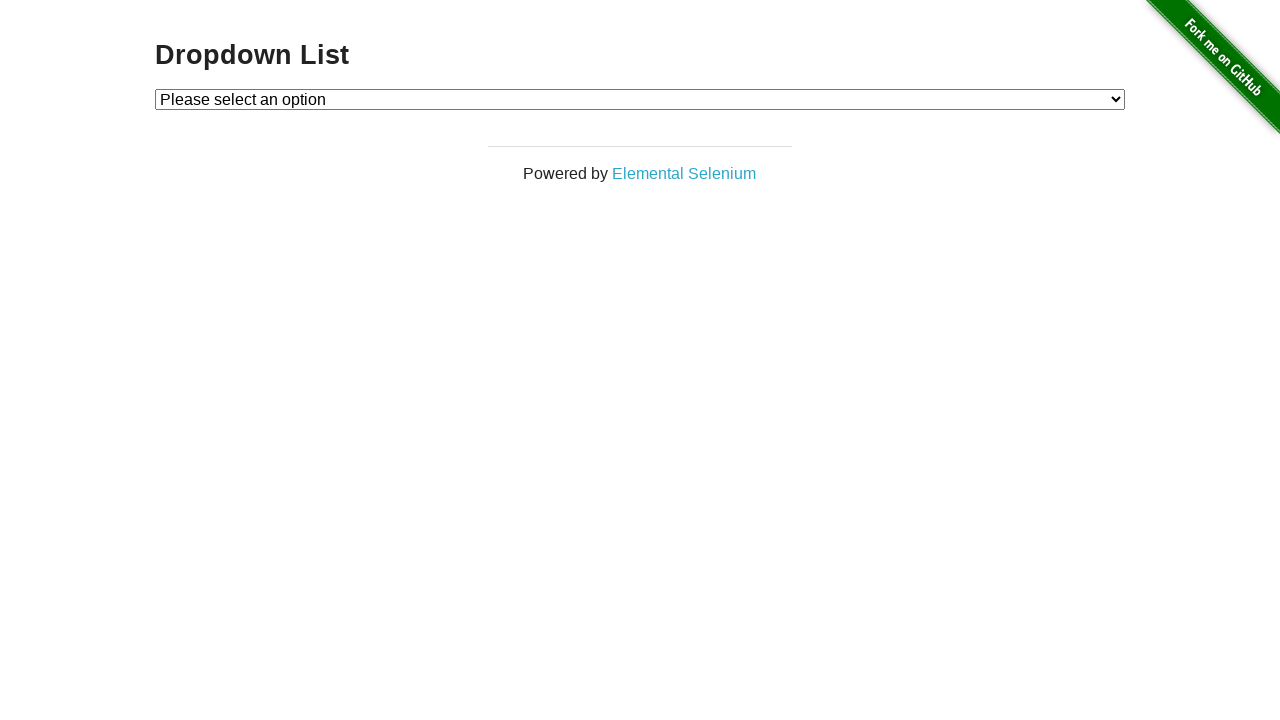

Navigated to dropdown test page
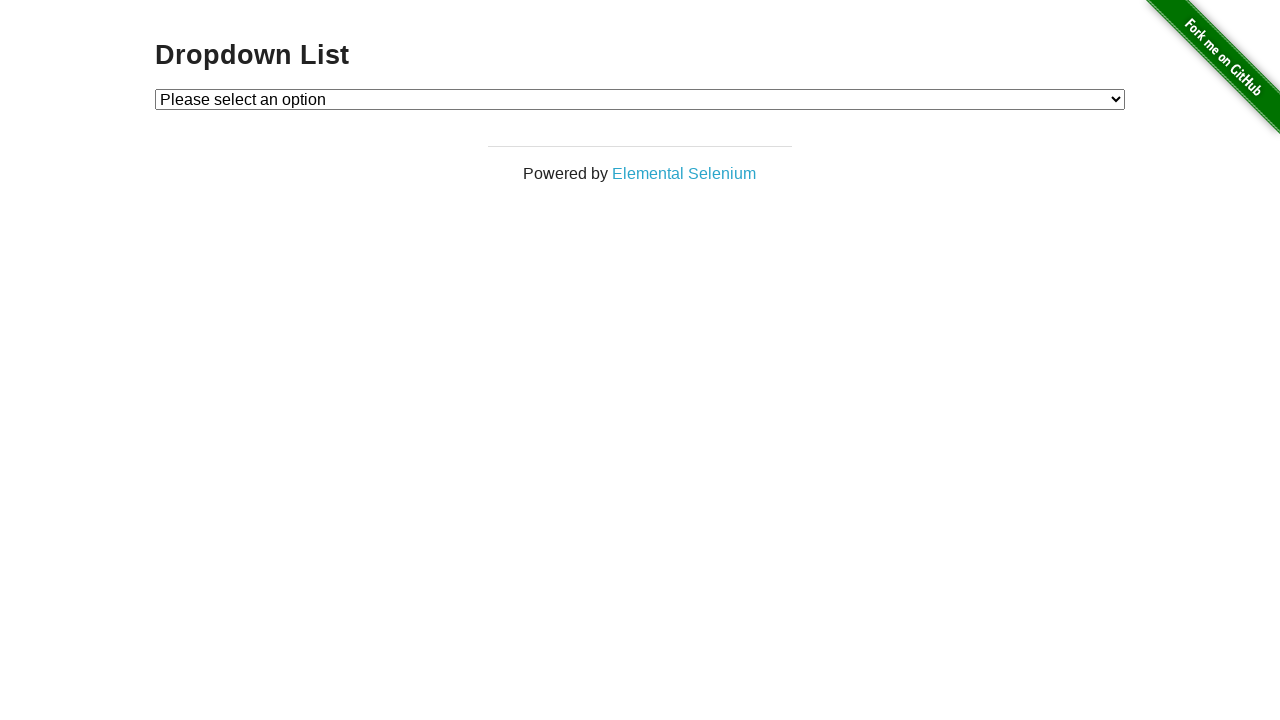

Selected dropdown option by index 1 on #dropdown
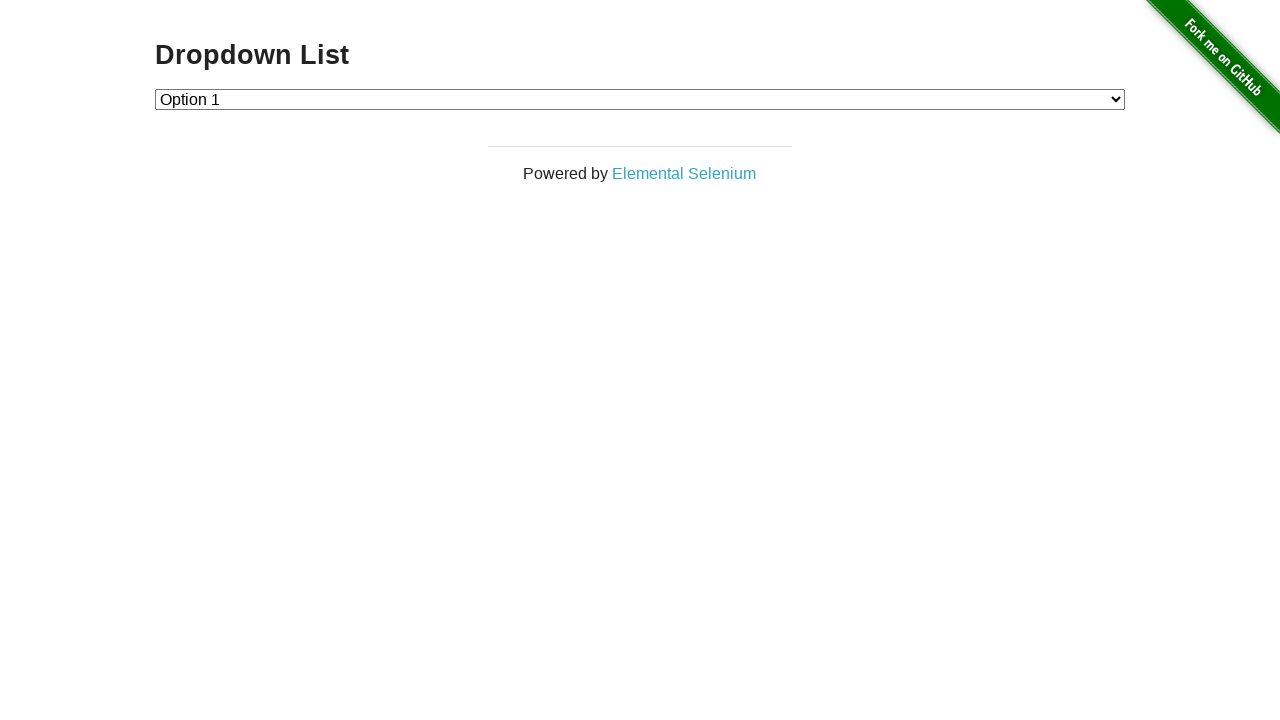

Selected dropdown option by value '2' on #dropdown
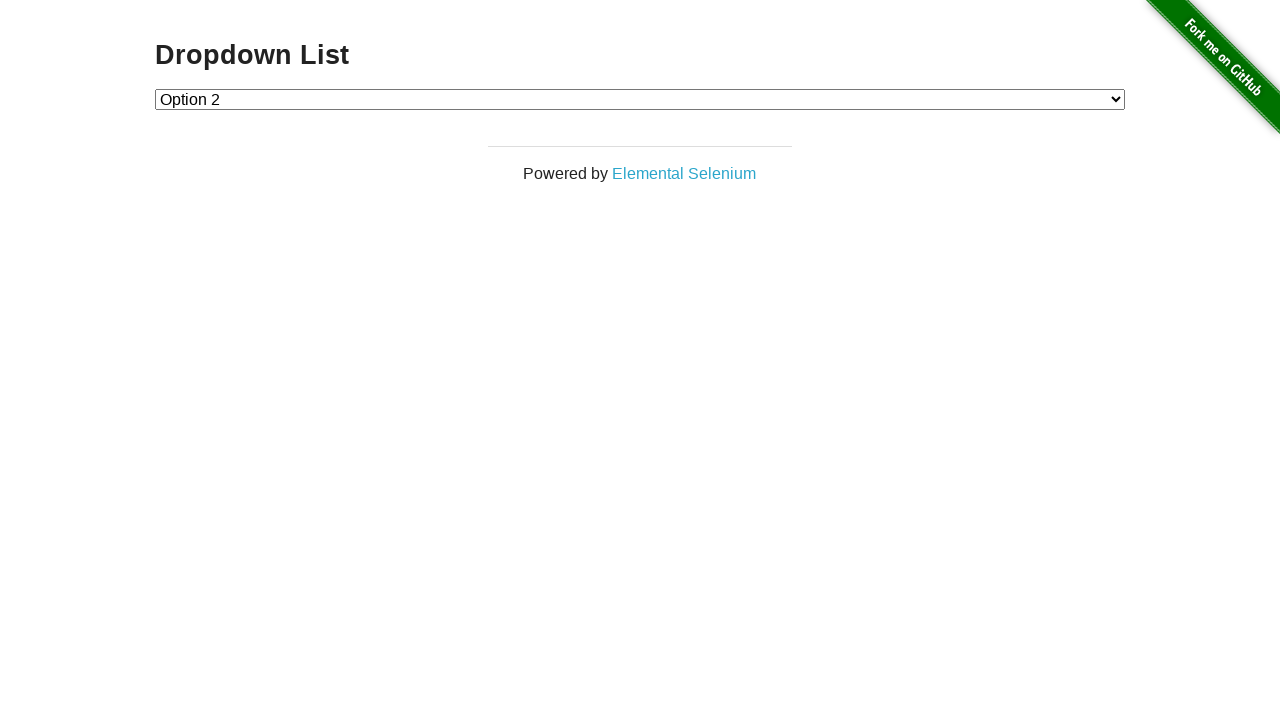

Selected dropdown option by visible text 'Option 1' on #dropdown
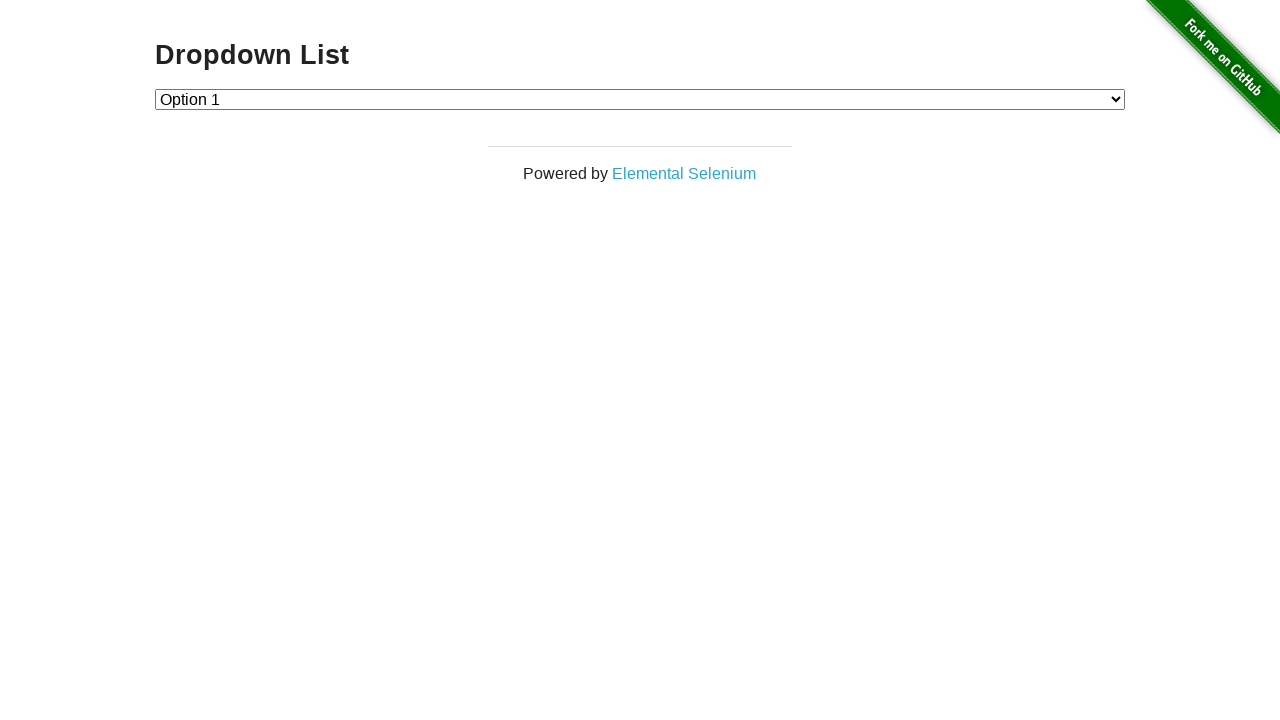

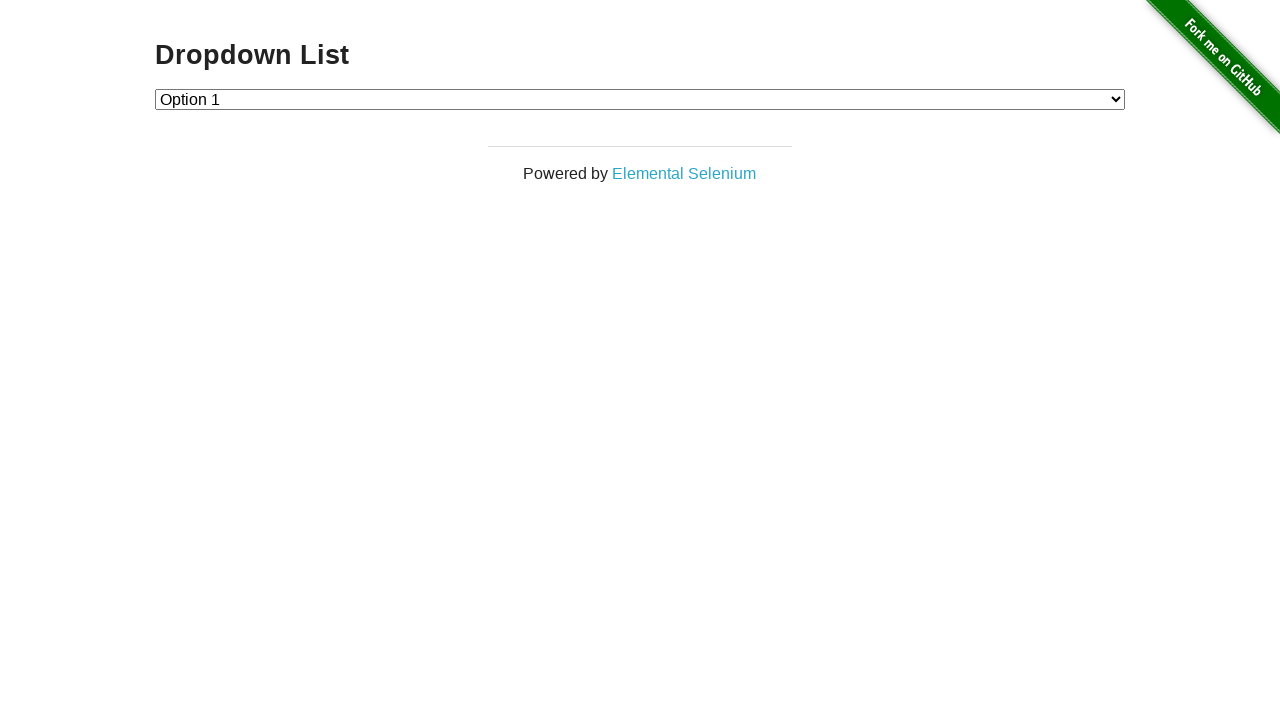